Tests handling multiple browser windows by clicking a link that opens a new window, switching to the new window to verify its content, closing it, and switching back to the original window to verify its content.

Starting URL: https://the-internet.herokuapp.com/windows

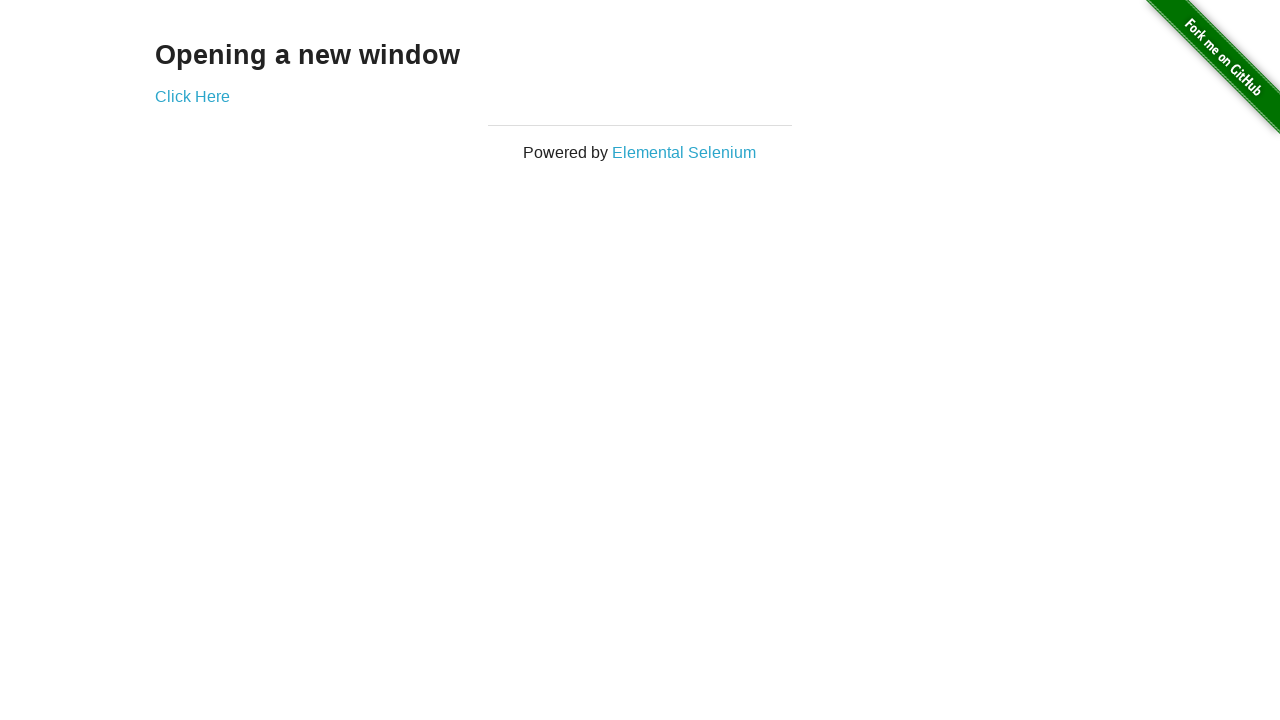

Clicked 'Click Here' link to open new window at (192, 96) on xpath=//a[text()='Click Here']
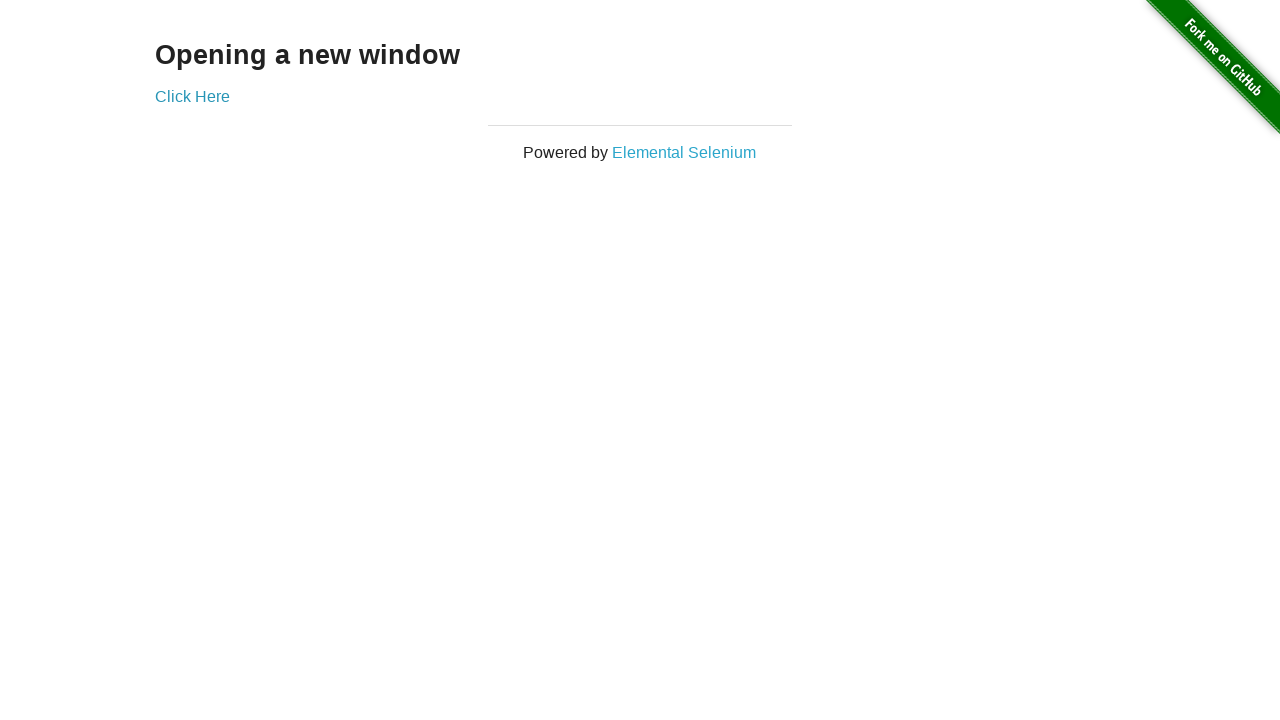

Captured new window page object
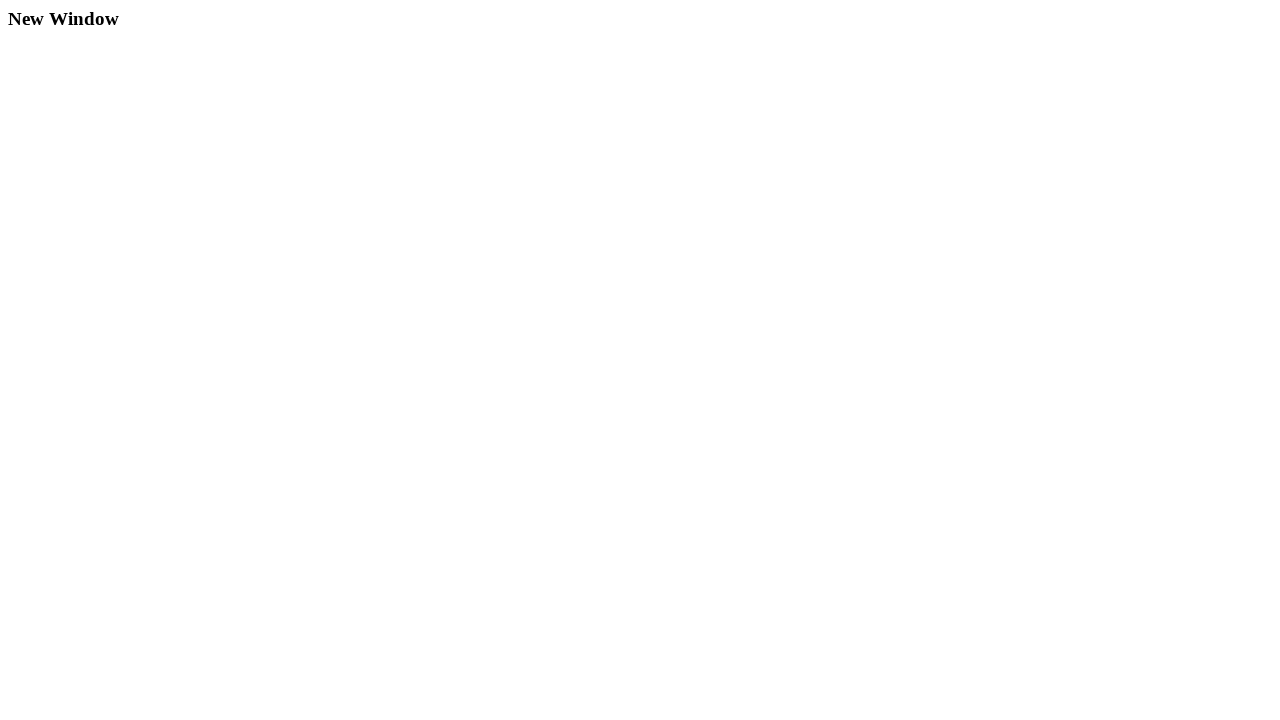

New window page fully loaded
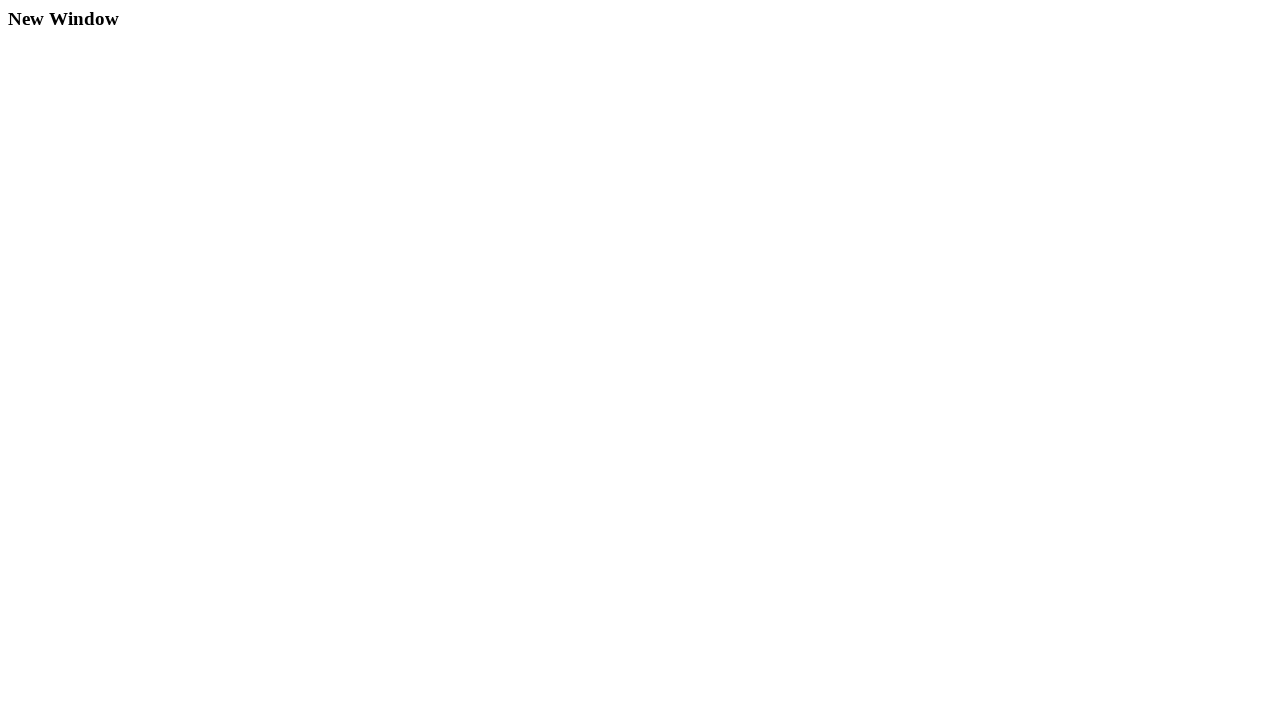

Verified 'New Window' text is present in new window
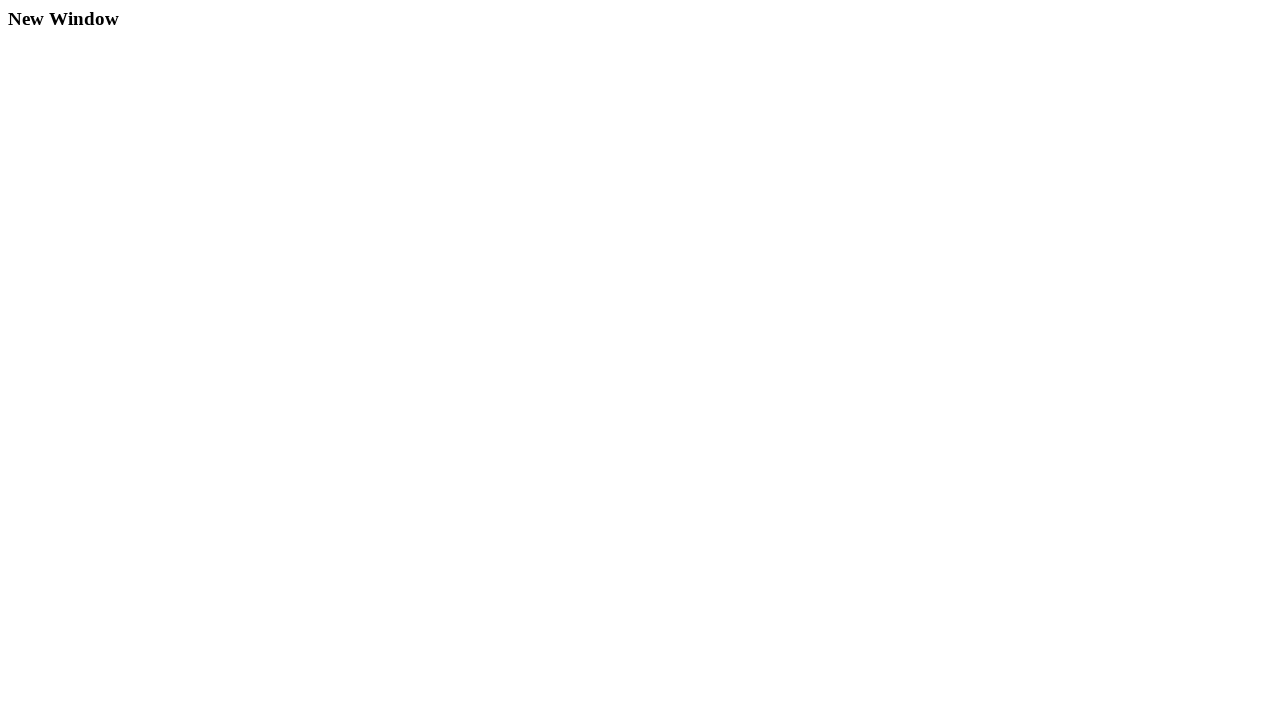

Closed new window
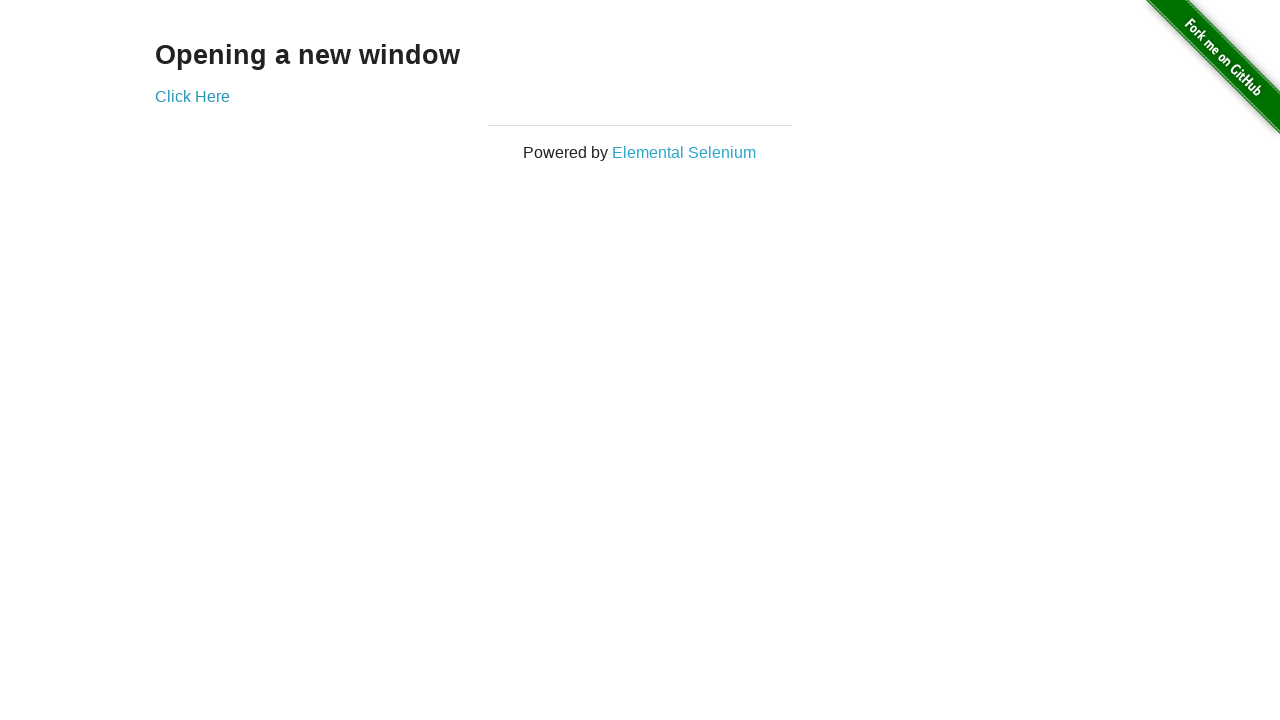

Verified original window still contains 'Opening a new window' text
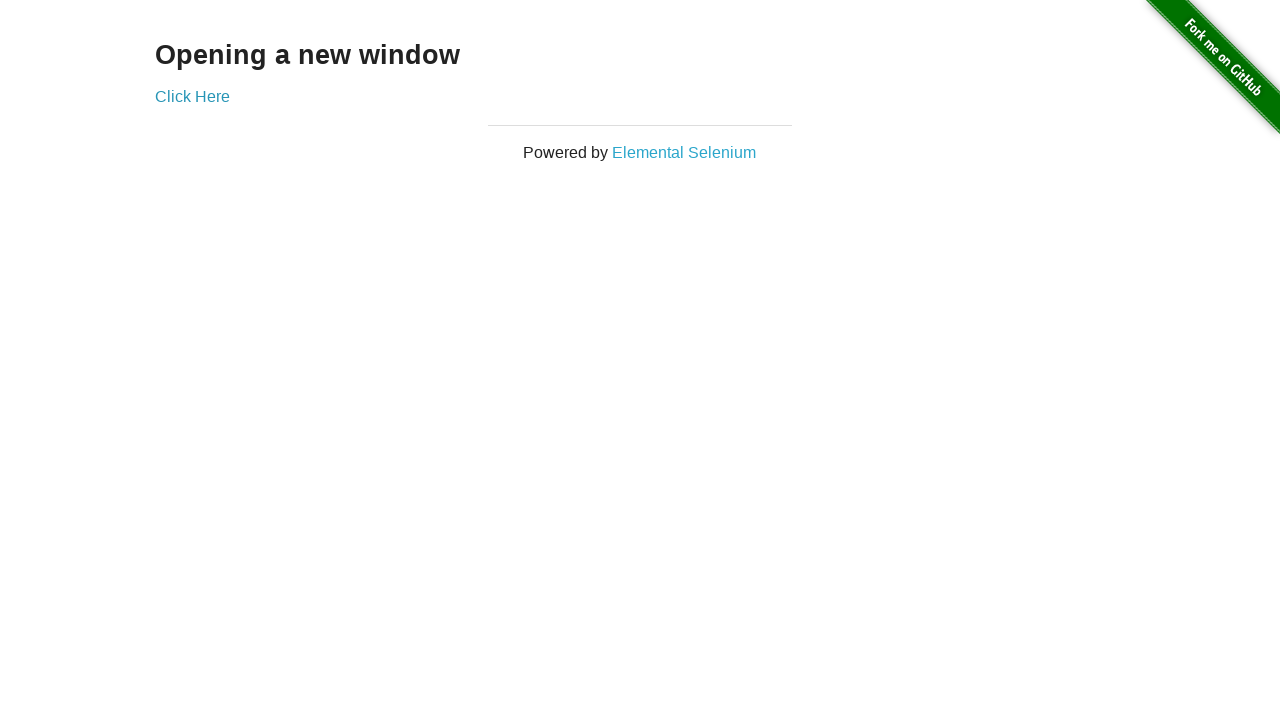

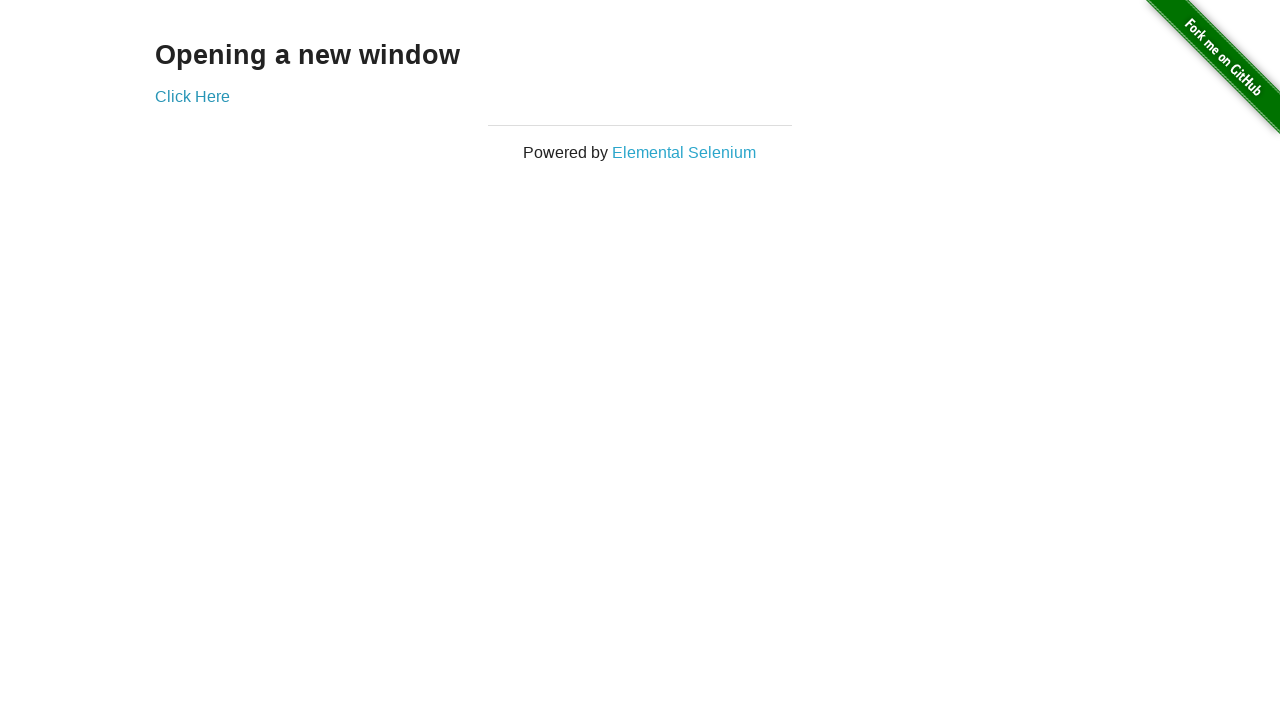